Navigates to Singapore Airlines booking page, scrolls to the "Redeem flights" option and clicks on it to select the redemption booking mode

Starting URL: https://www.singaporeair.com/en_UK/in/home#/book/bookflight

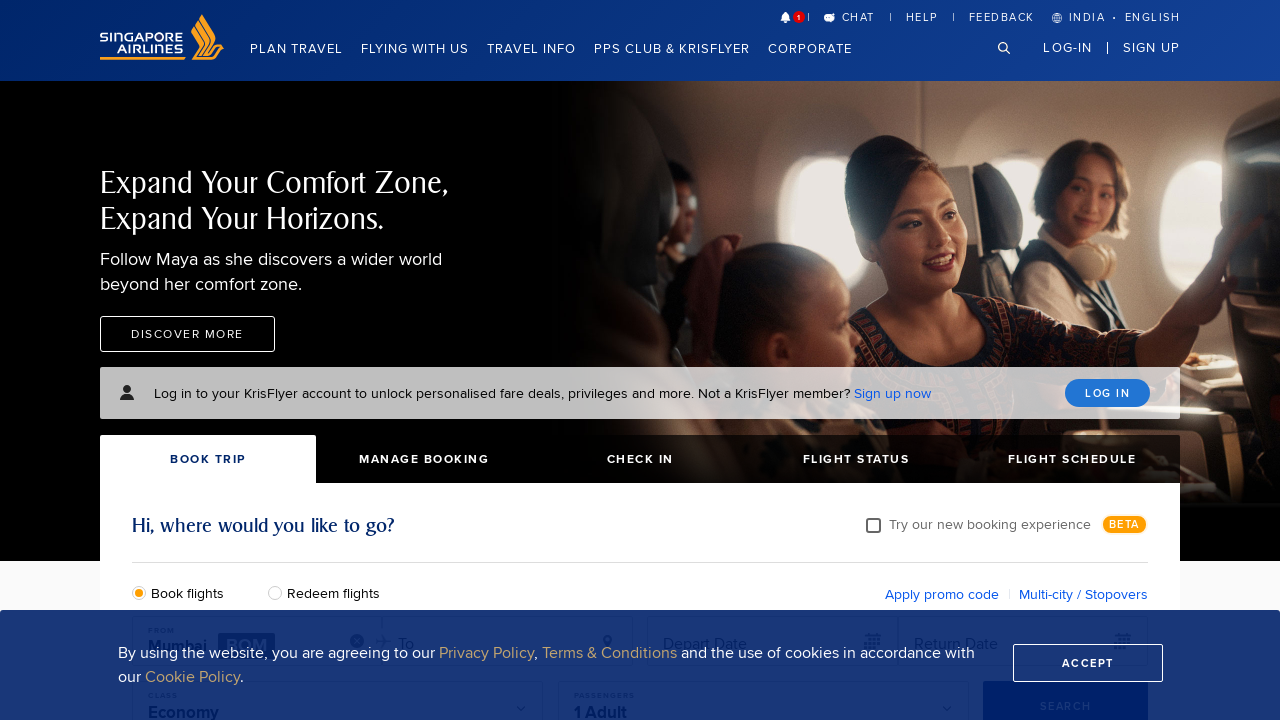

Located 'Redeem flights' label element
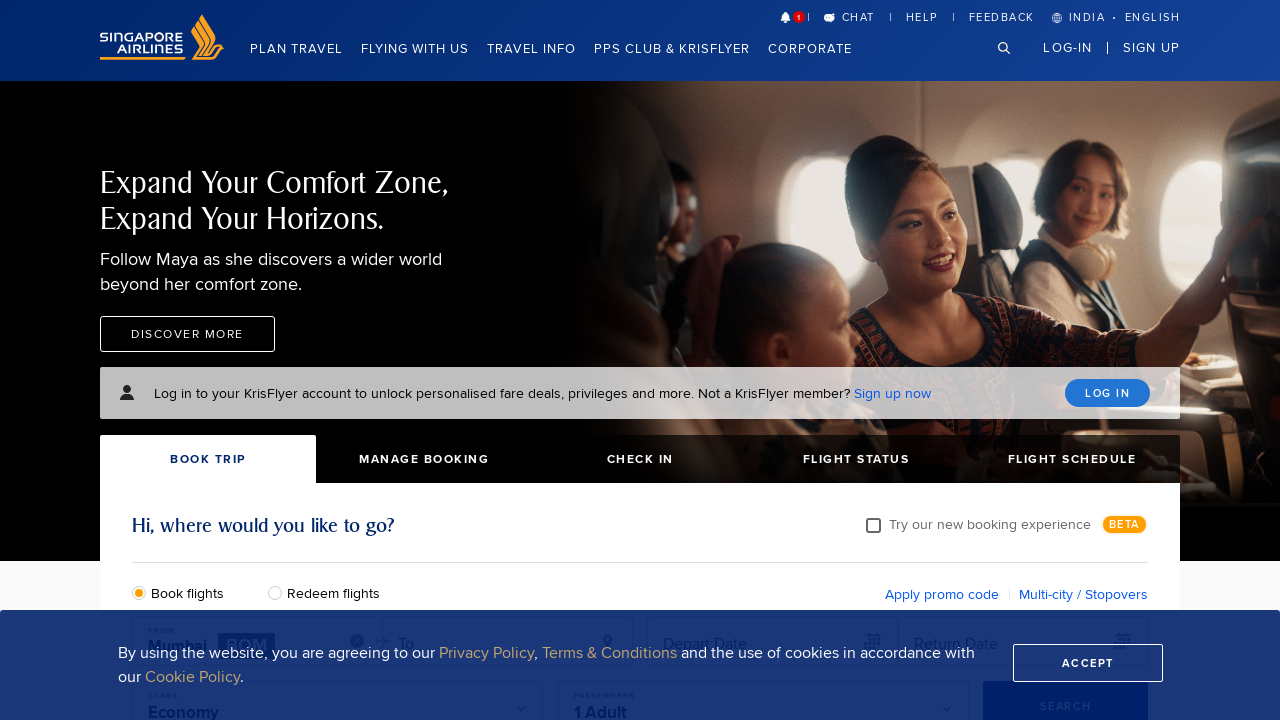

Scrolled 'Redeem flights' element into view
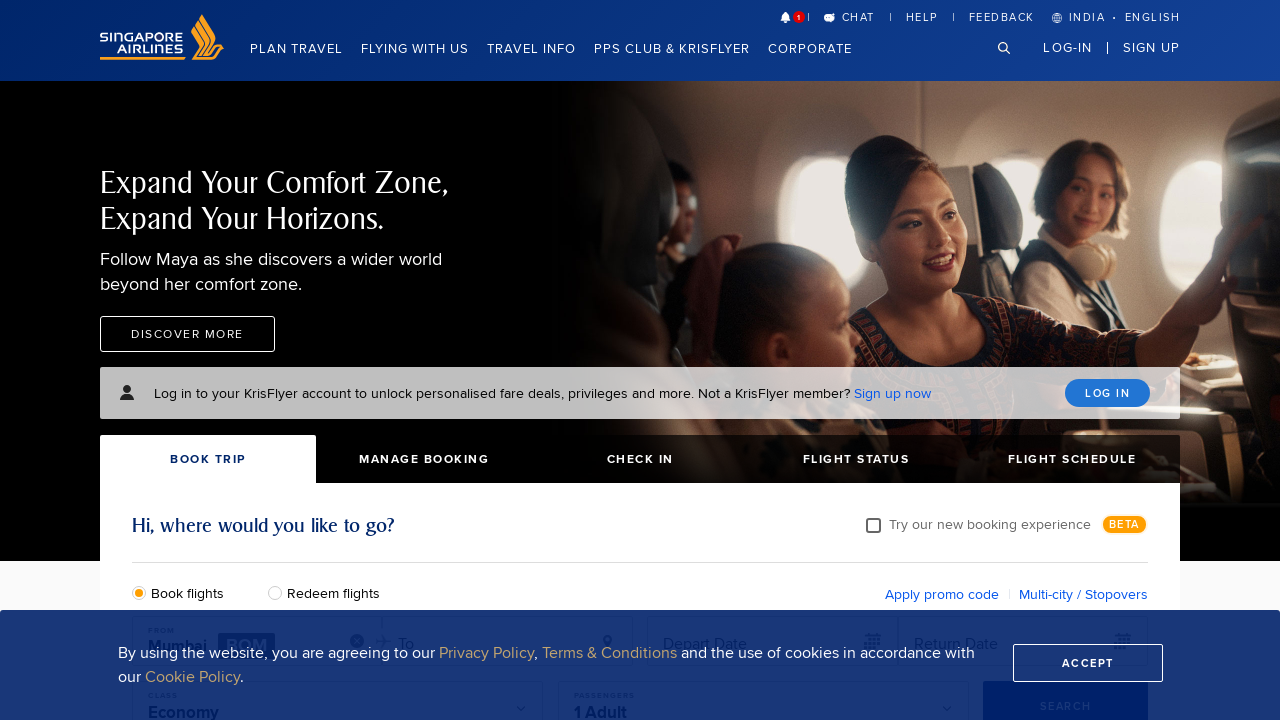

Waited 5 seconds for element visibility
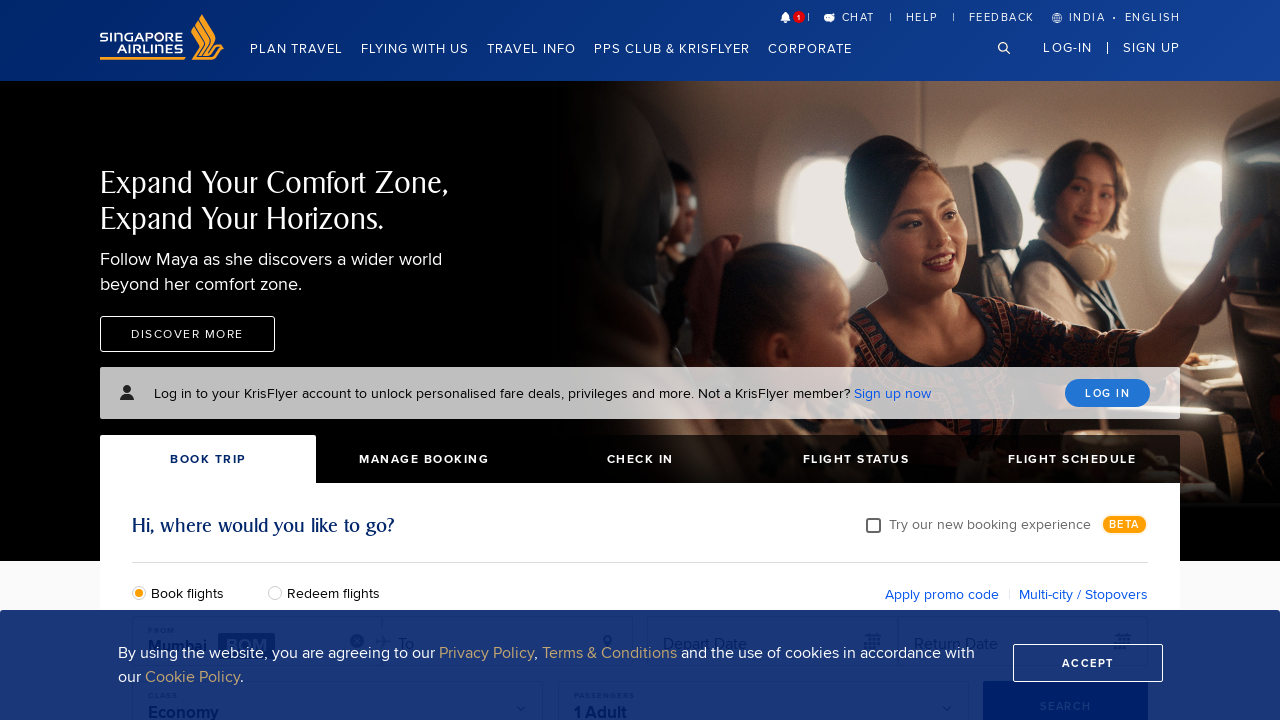

Clicked 'Redeem flights' option using JavaScript
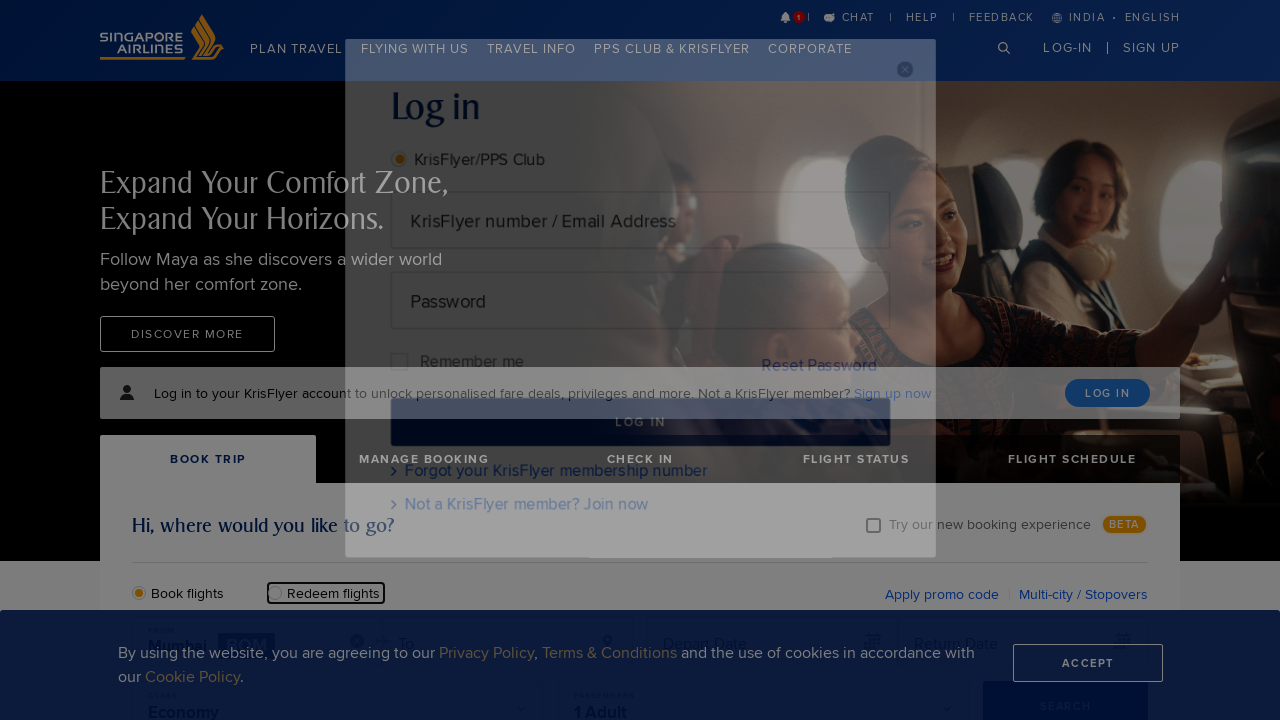

Waited 2 seconds after clicking 'Redeem flights'
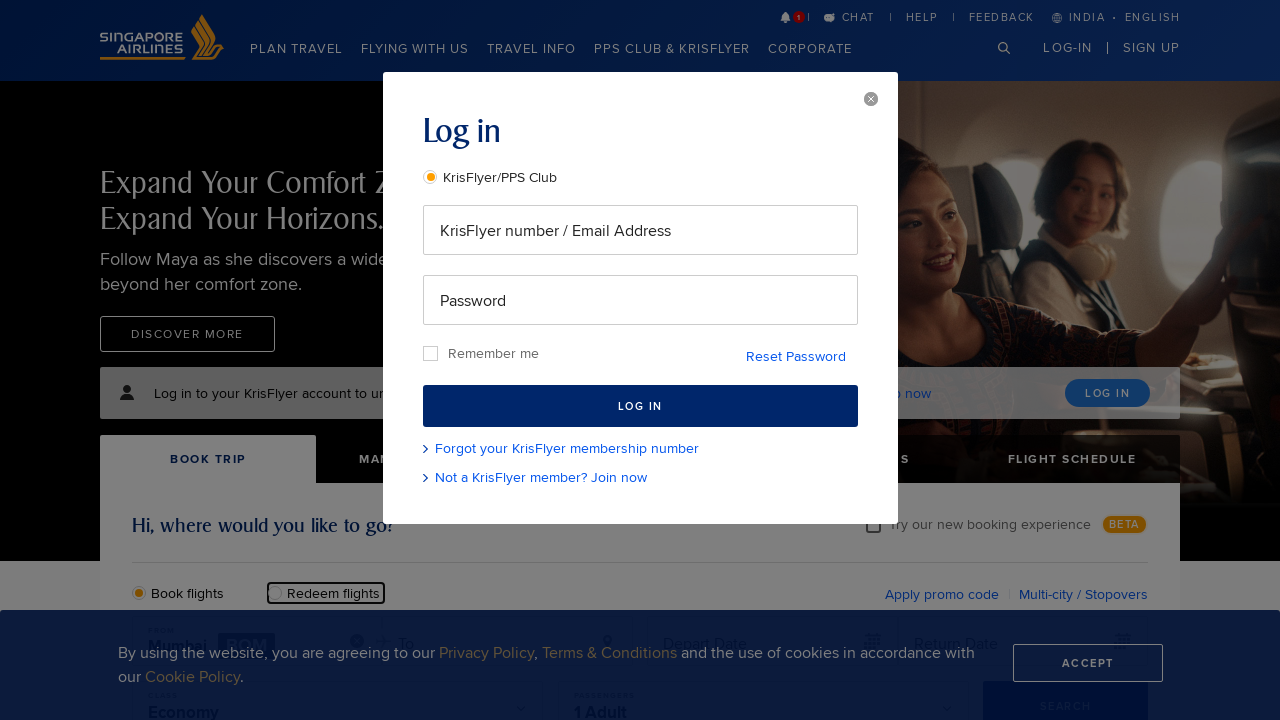

Checked if 'Redeem flights' is selected: False
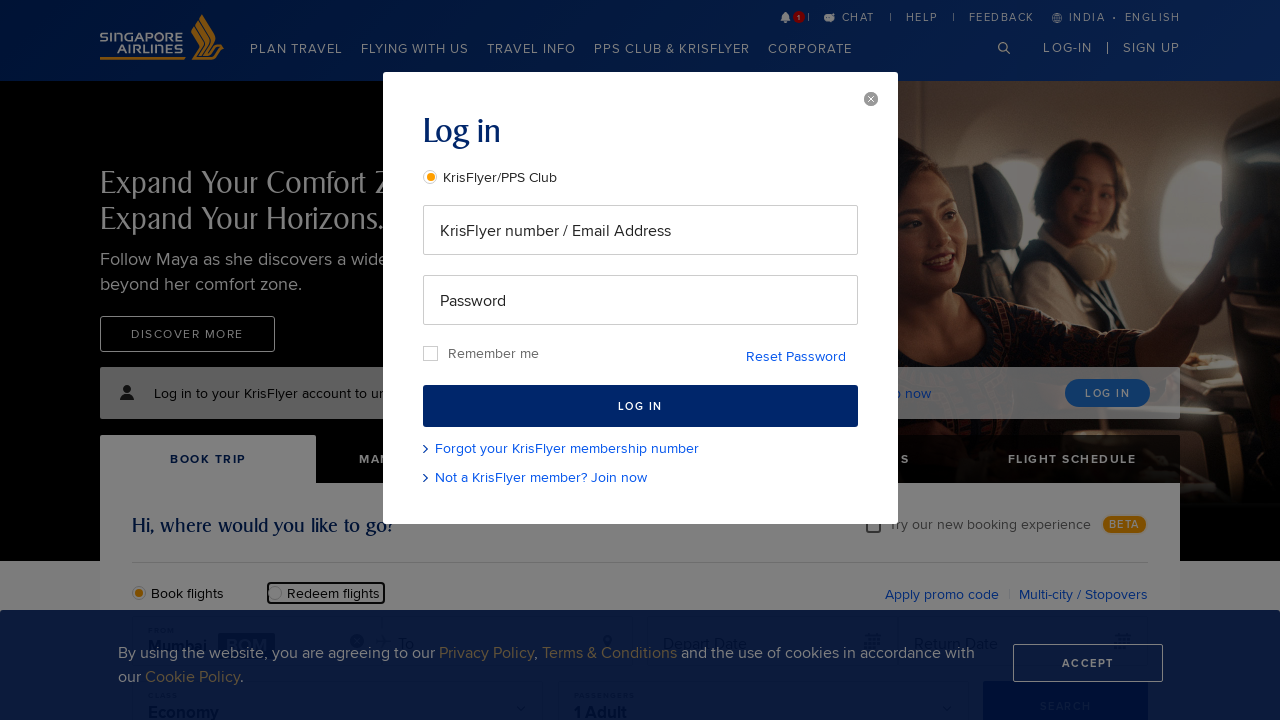

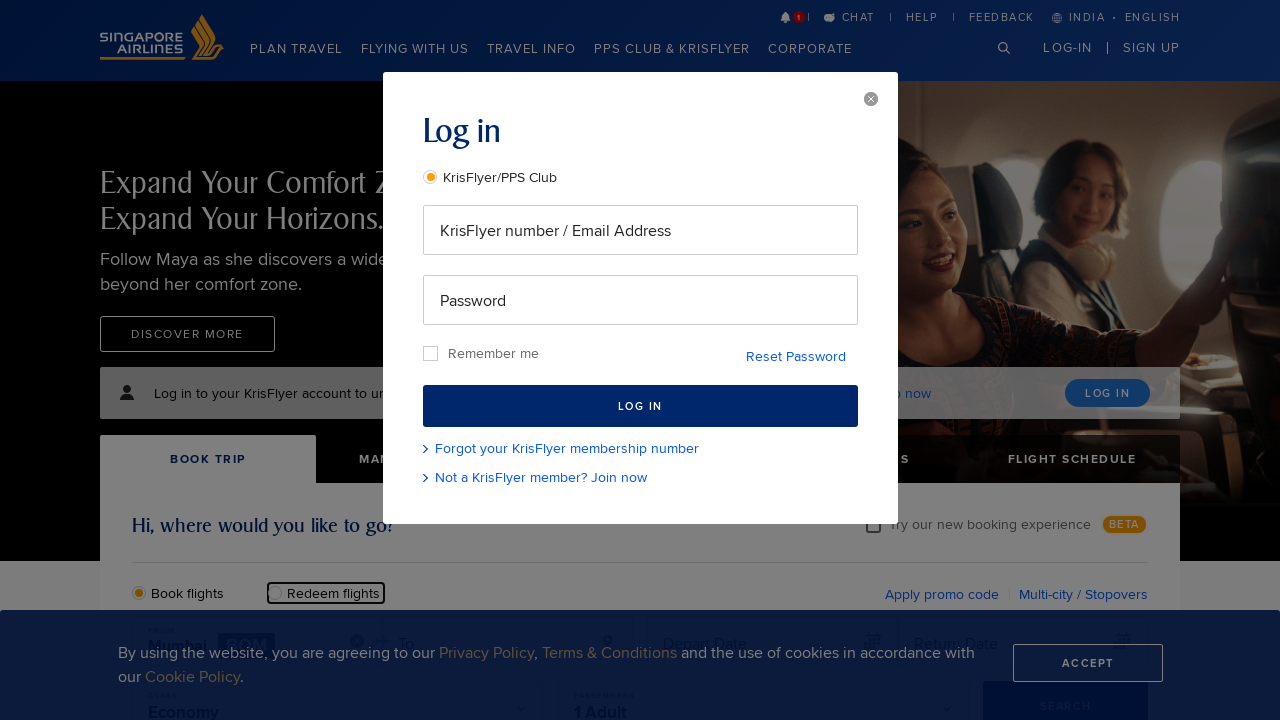